Tests web table functionality by selecting a page size option from a dropdown and scrolling within the table viewport

Starting URL: http://demo.automationtesting.in/WebTable.html

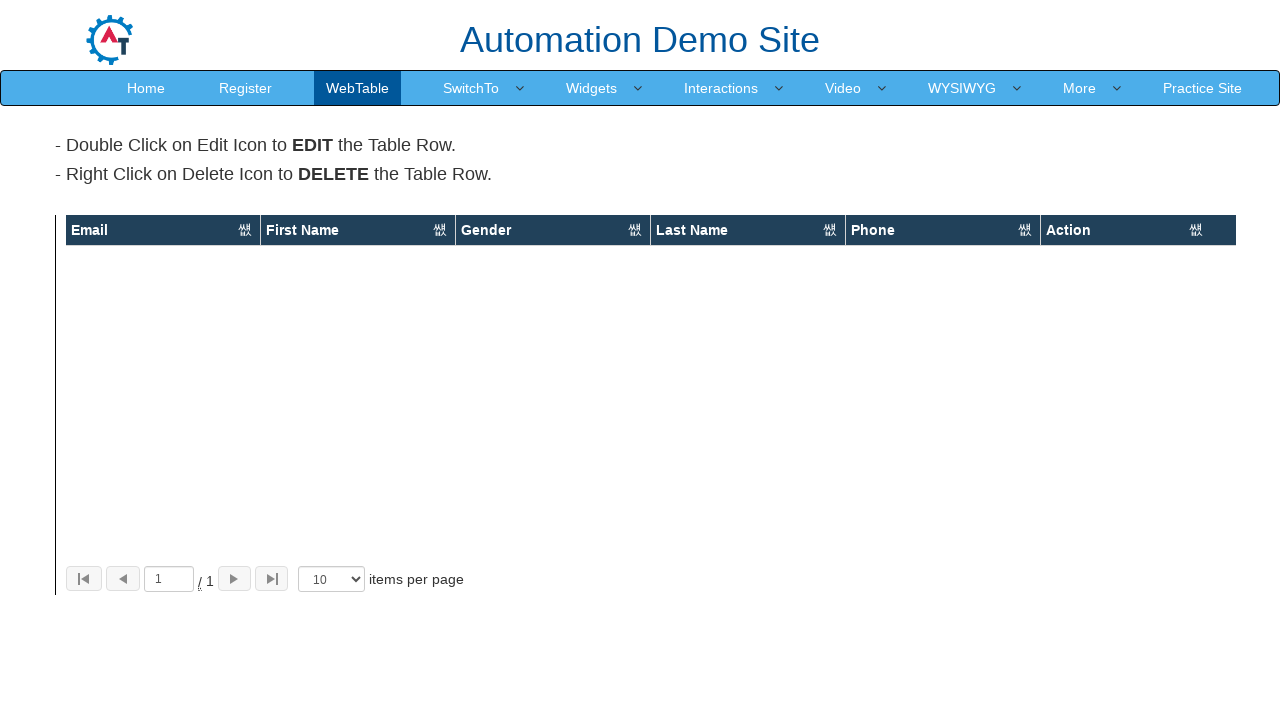

Selected '30' from the page size dropdown on //html[1]/body[1]/section[1]/div[1]/div[1]/div[3]/div[2]/div[1]/div[2]/select[1]
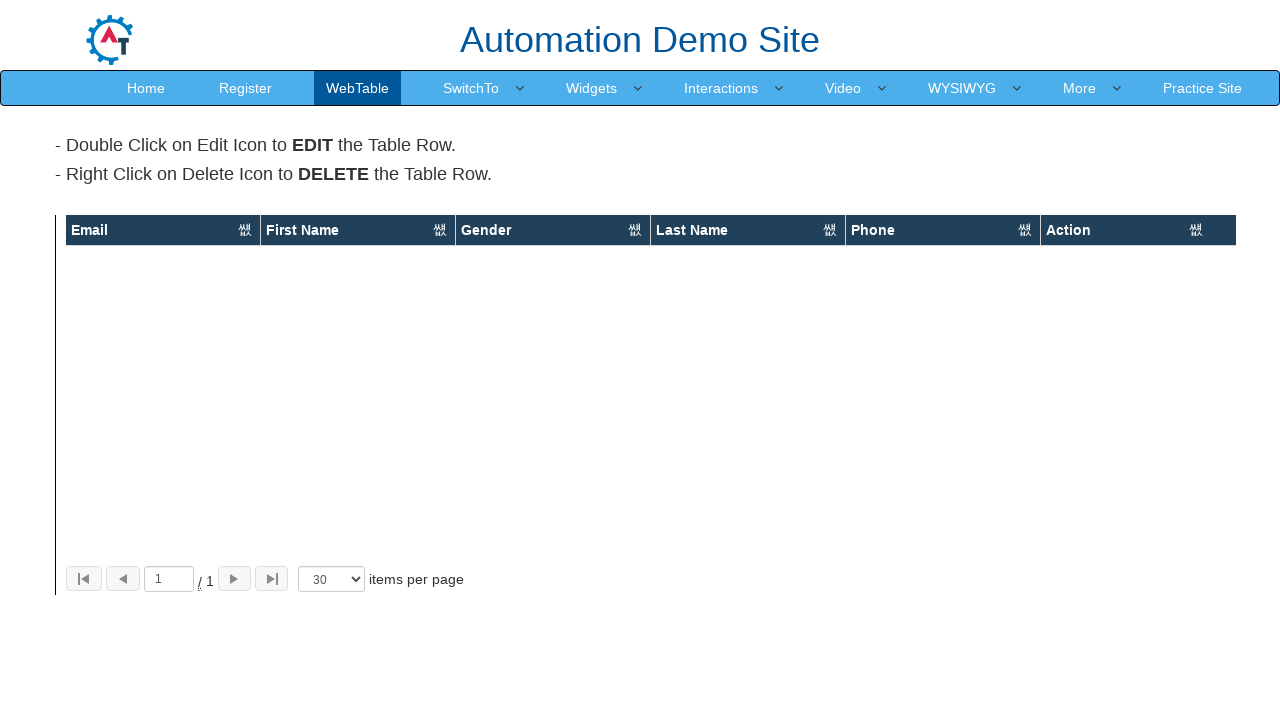

Scrolled within the table viewport by 500 pixels
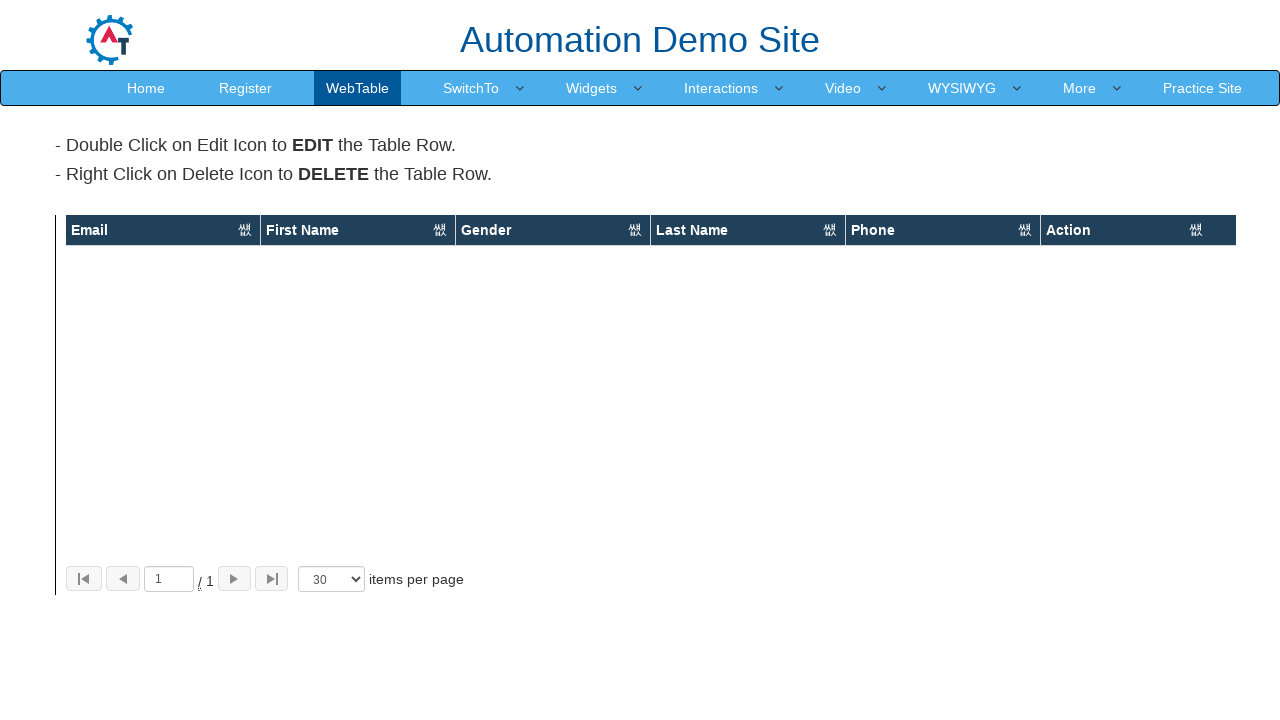

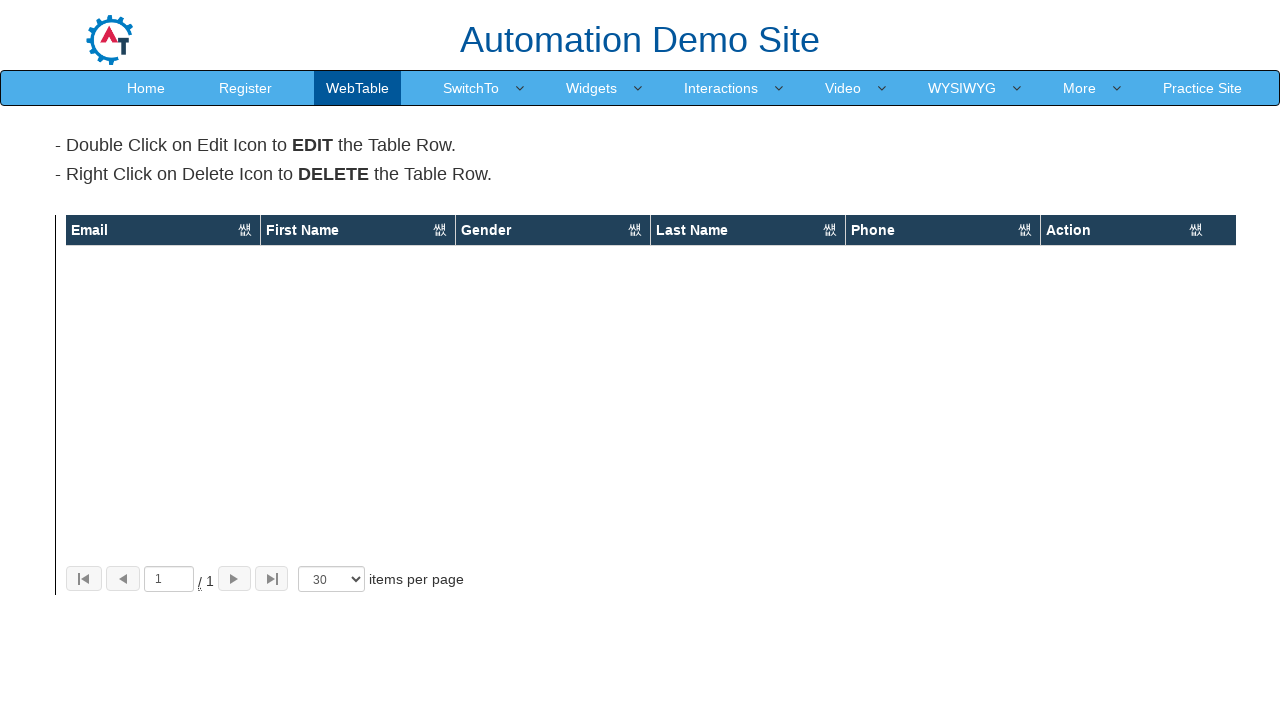